Tests tooltip functionality on jQuery UI demo page by switching to iframe, interacting with an age input field, hovering to trigger tooltip display, and entering a value

Starting URL: https://jqueryui.com/tooltip/

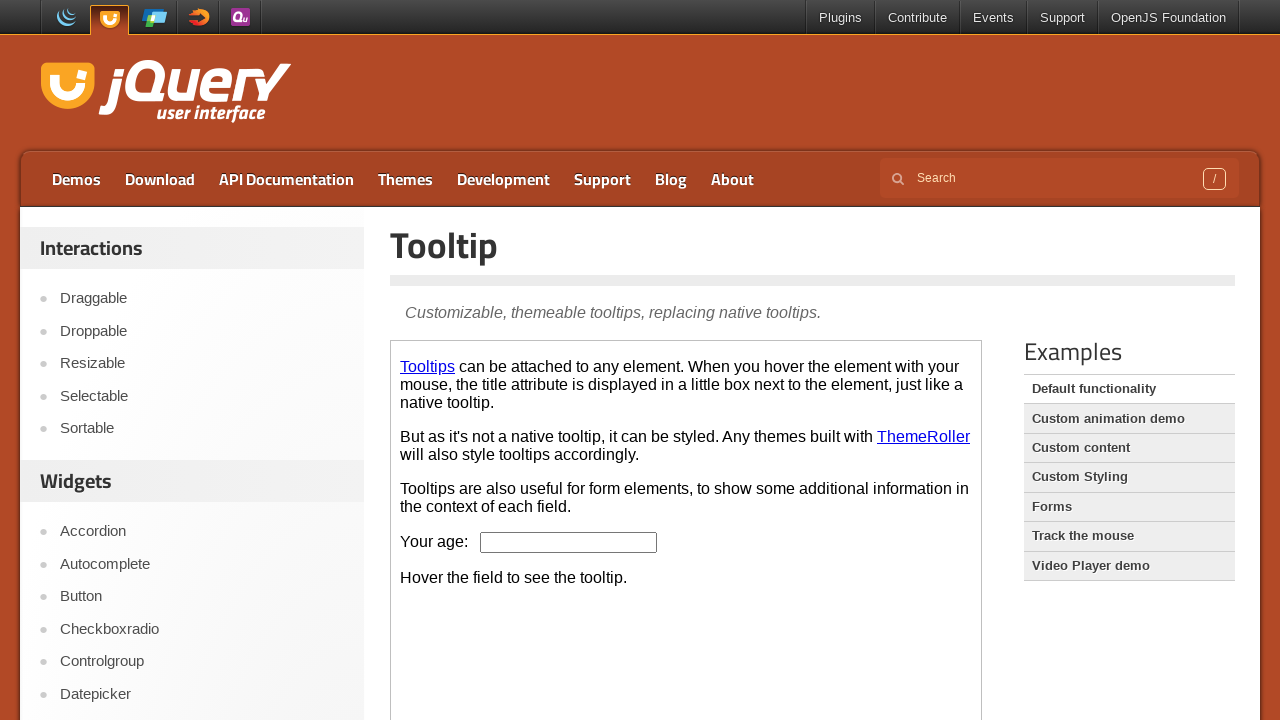

Located demo iframe
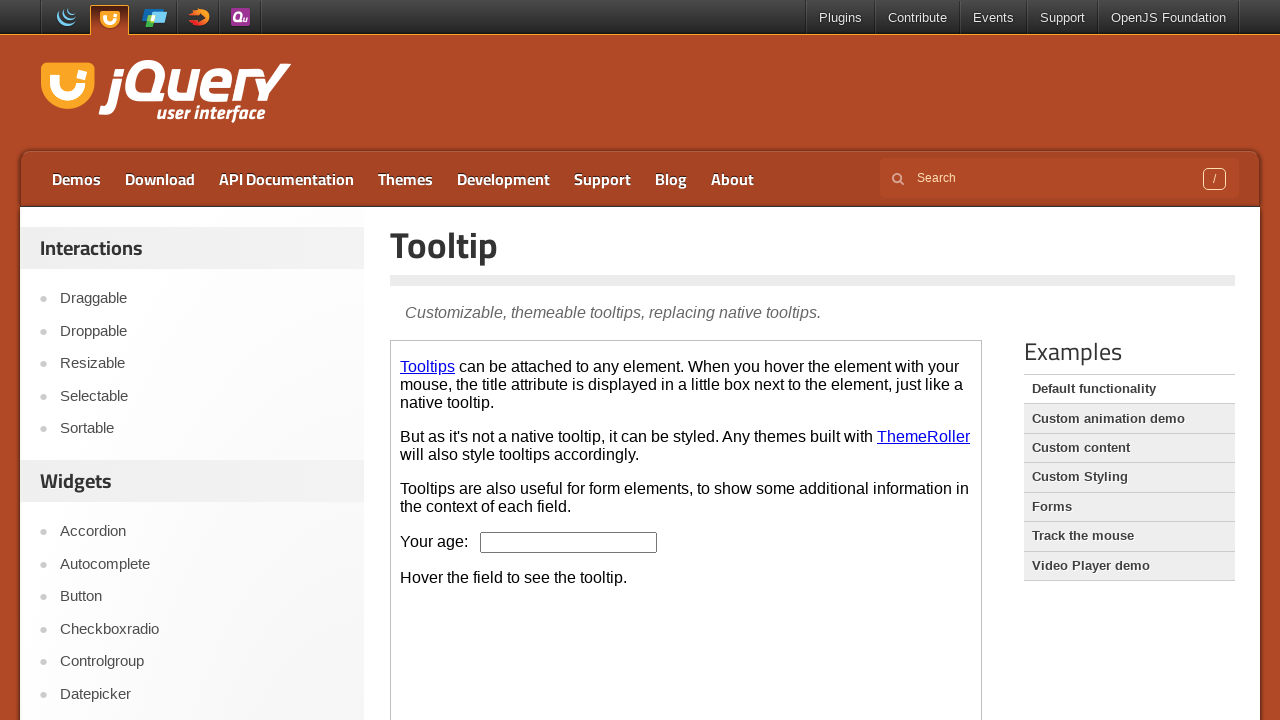

Pressed ArrowDown on age input field on .demo-frame >> internal:control=enter-frame >> #age
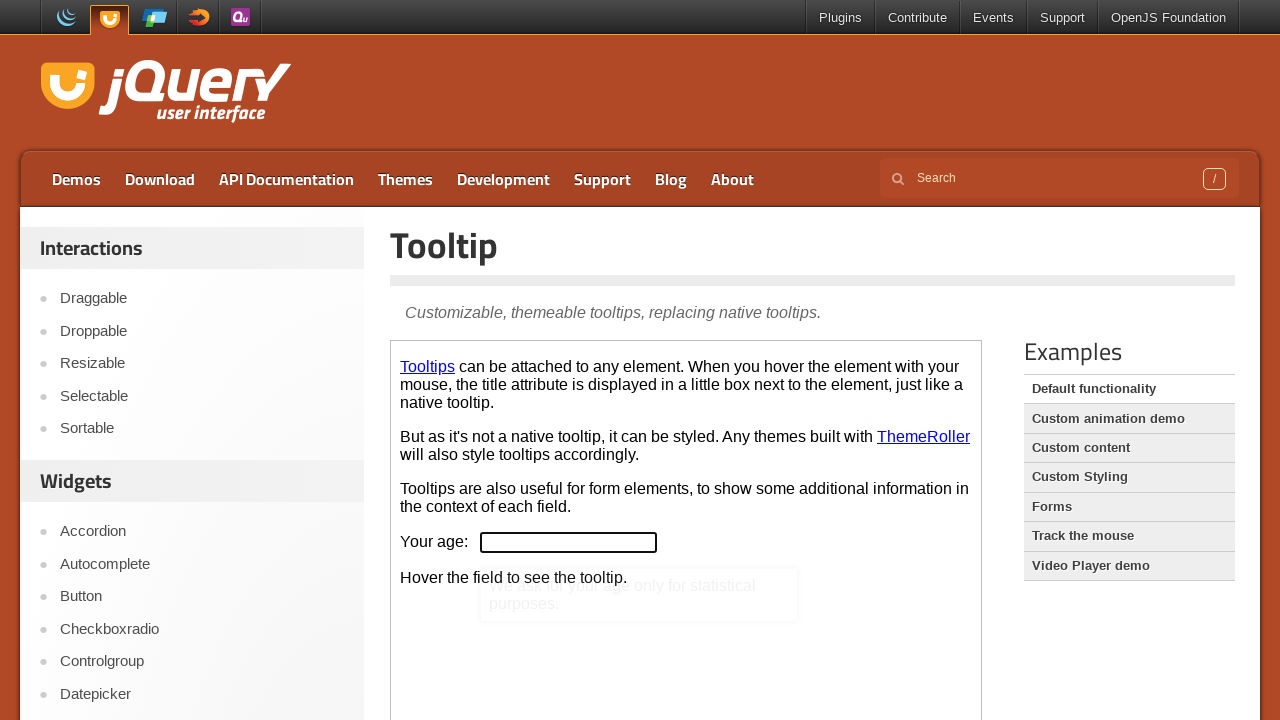

Hovered over age input field to trigger tooltip at (569, 542) on .demo-frame >> internal:control=enter-frame >> #age
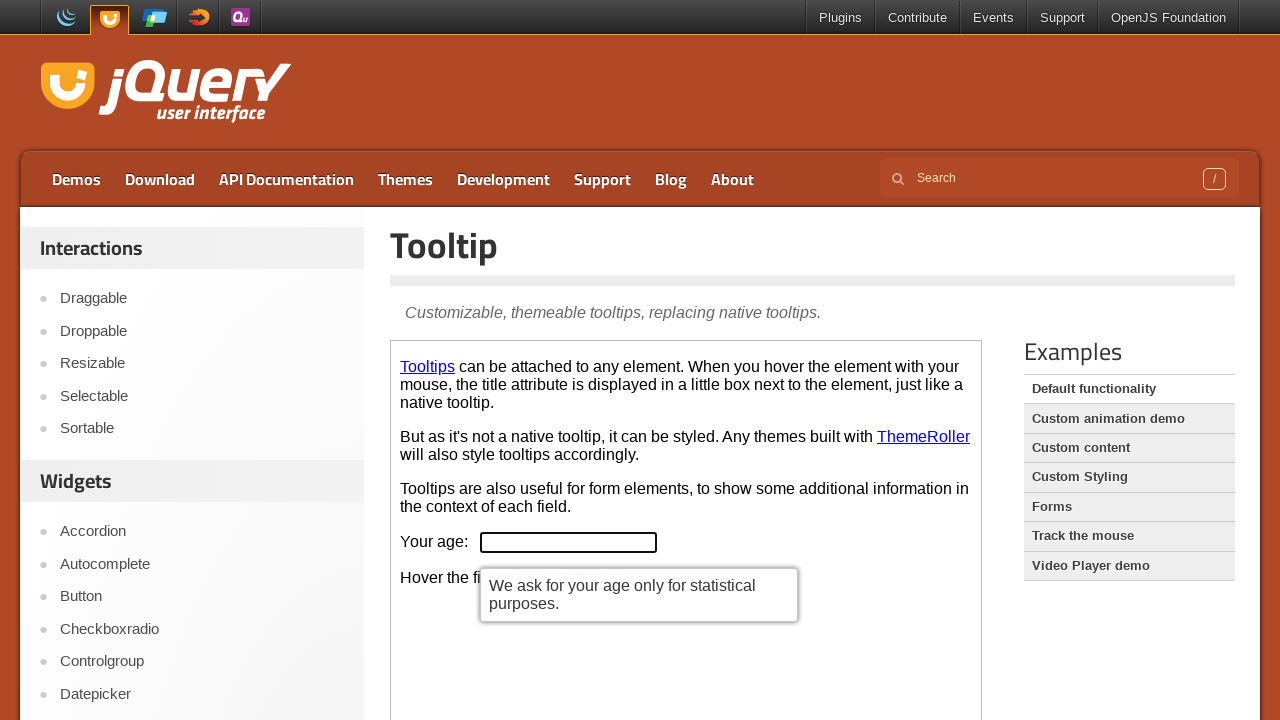

Tooltip appeared and became visible
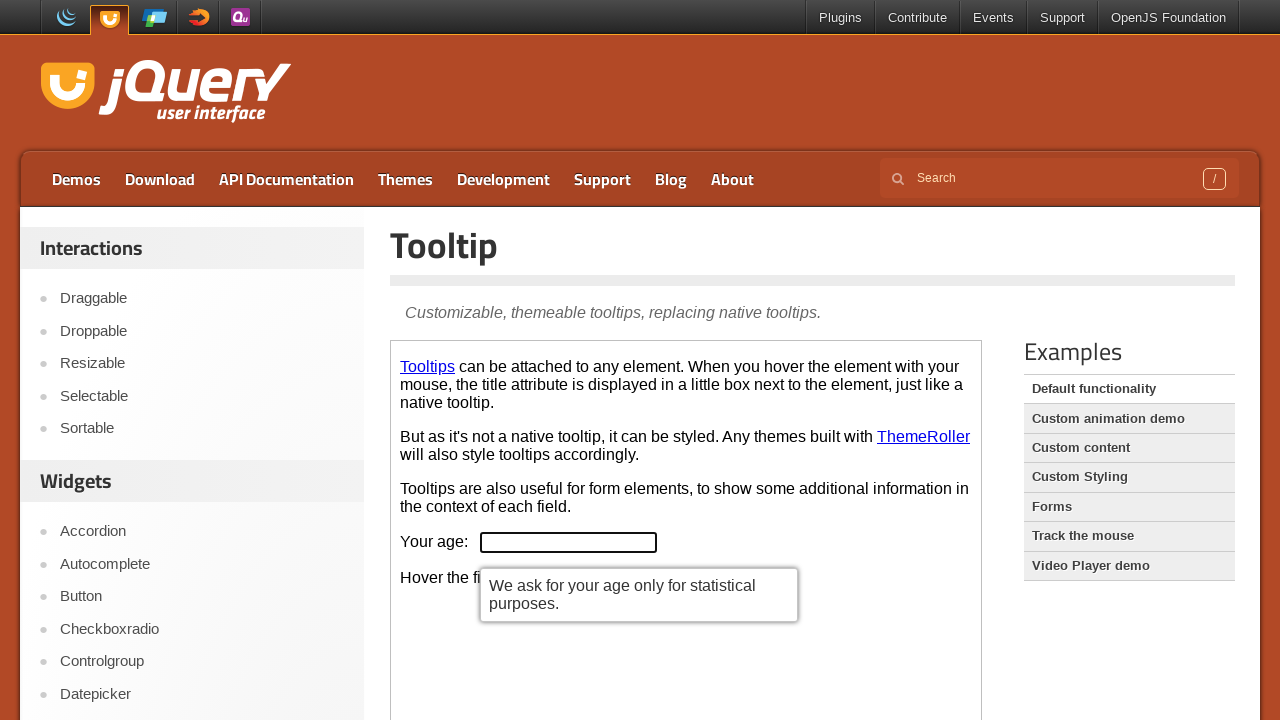

Entered age value '20' in the age input field on .demo-frame >> internal:control=enter-frame >> #age
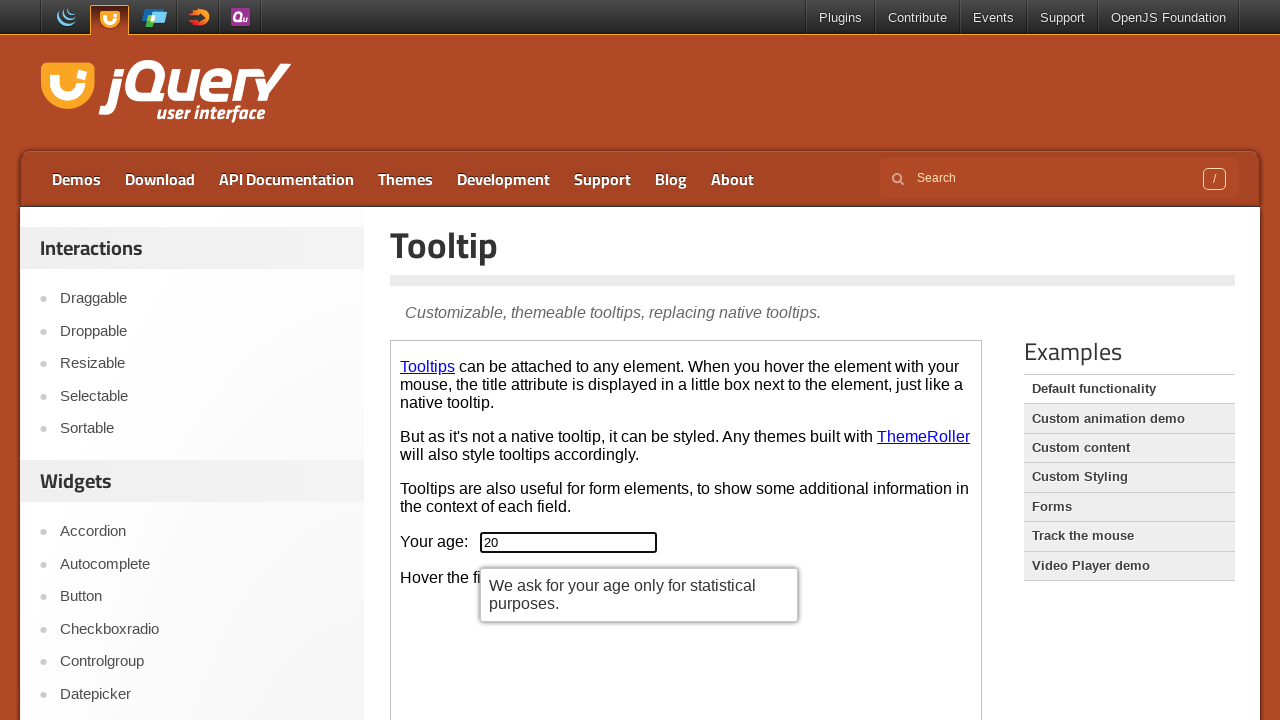

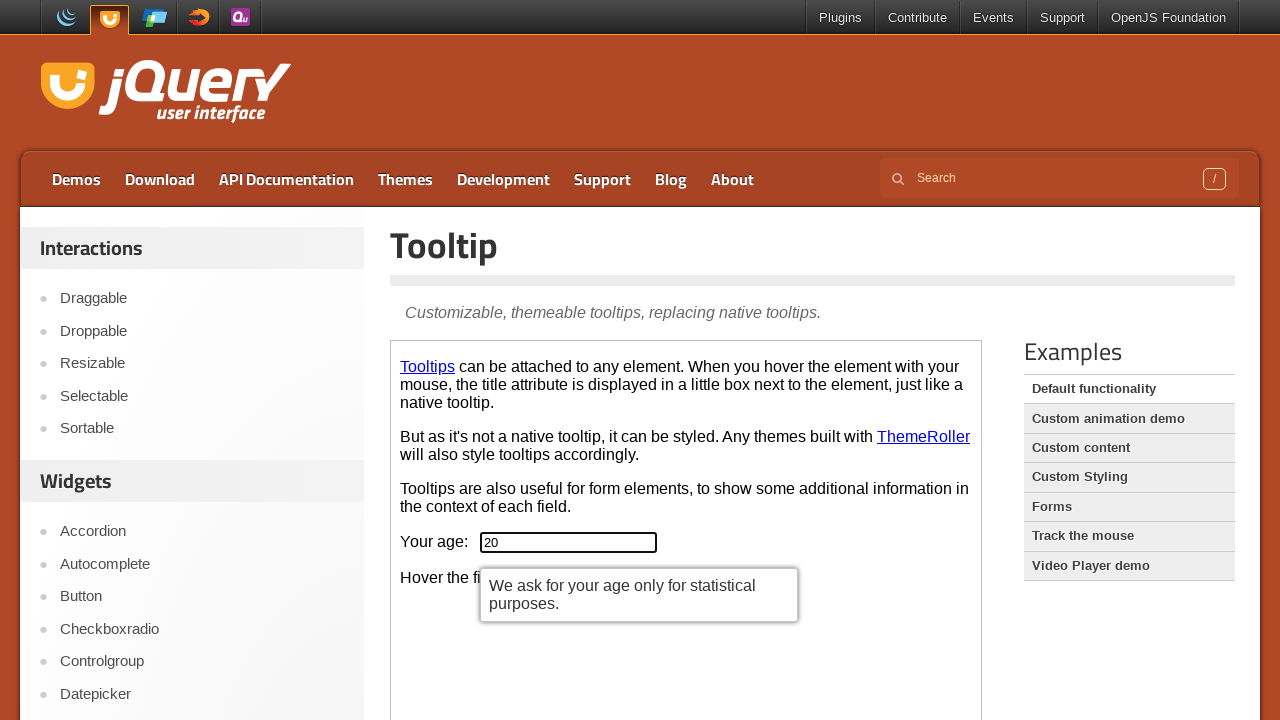